Tests basic form interaction on a training ground page by entering text into an input field and clicking a button

Starting URL: https://techstepacademy.com/training-ground

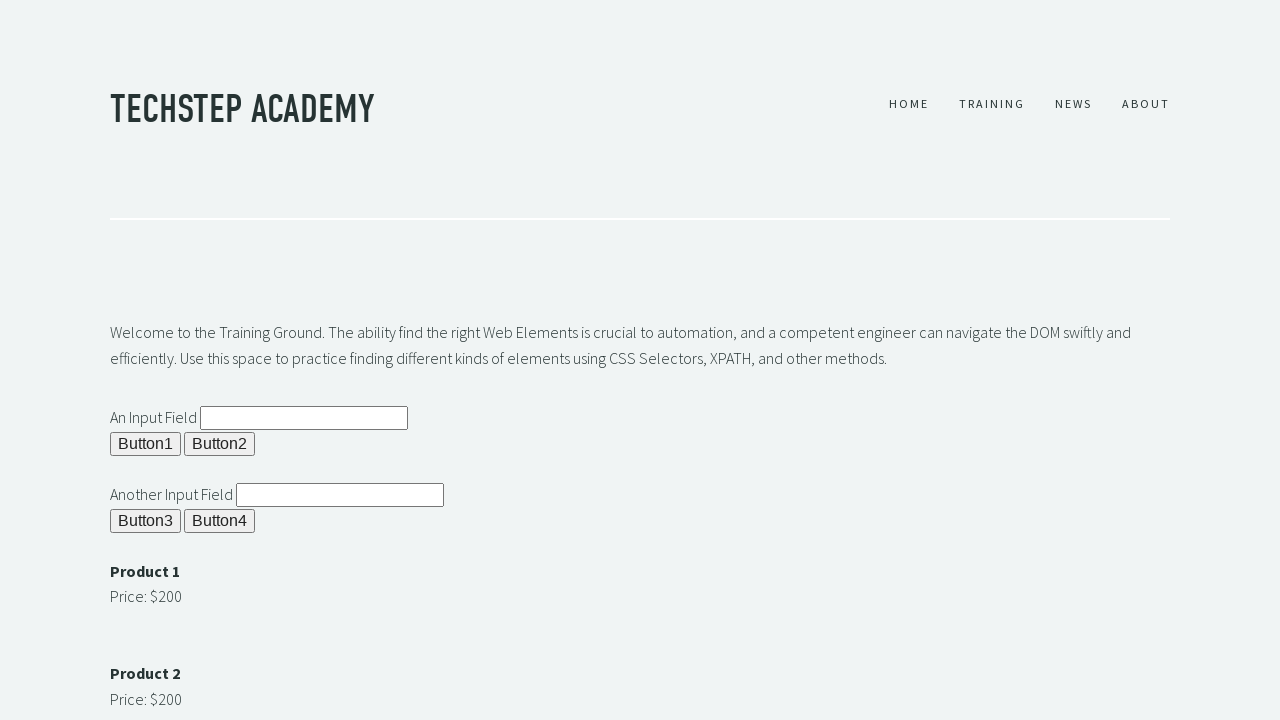

Filled input field 2 with 'Test text' on input#ipt2
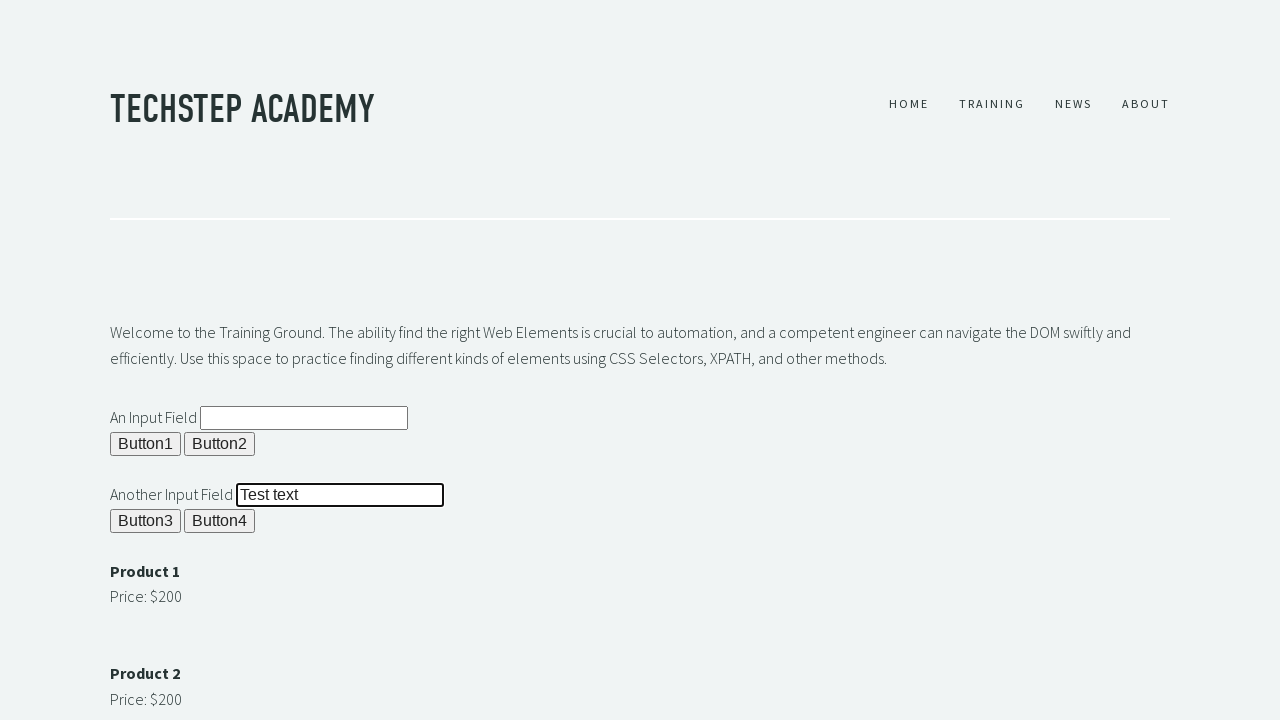

Clicked button 4 at (220, 521) on xpath=//button[@id='b4']
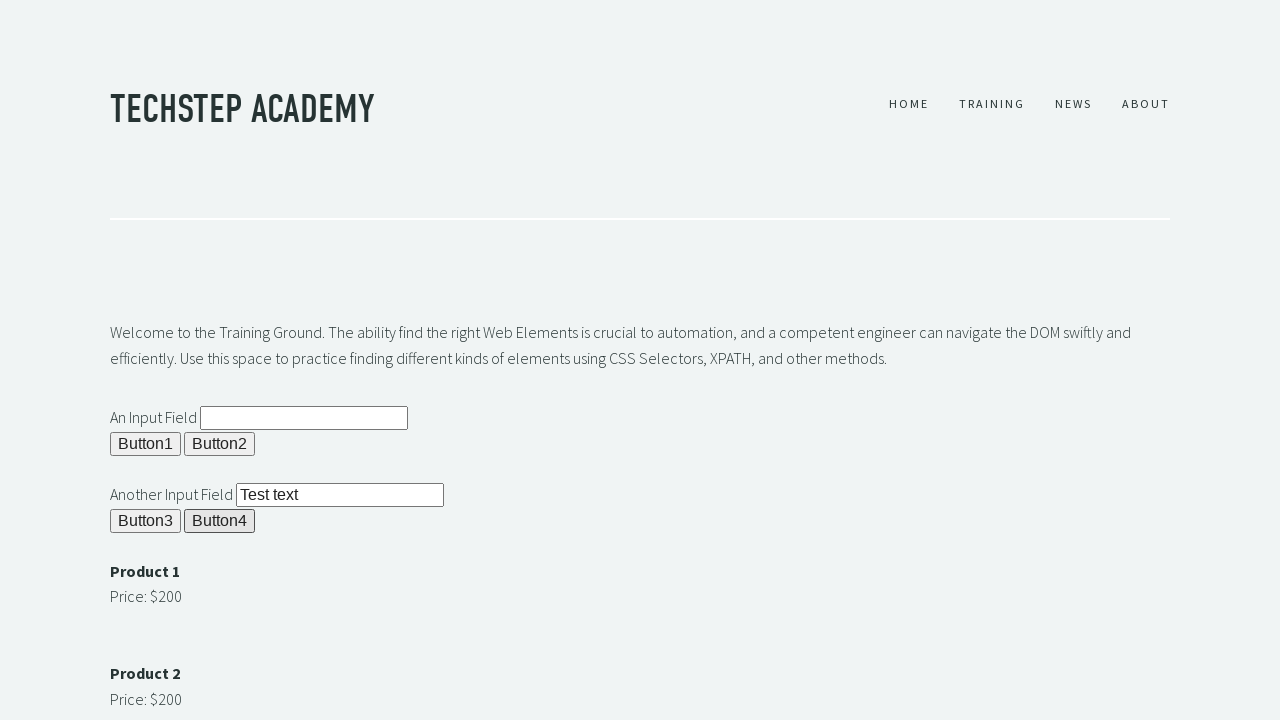

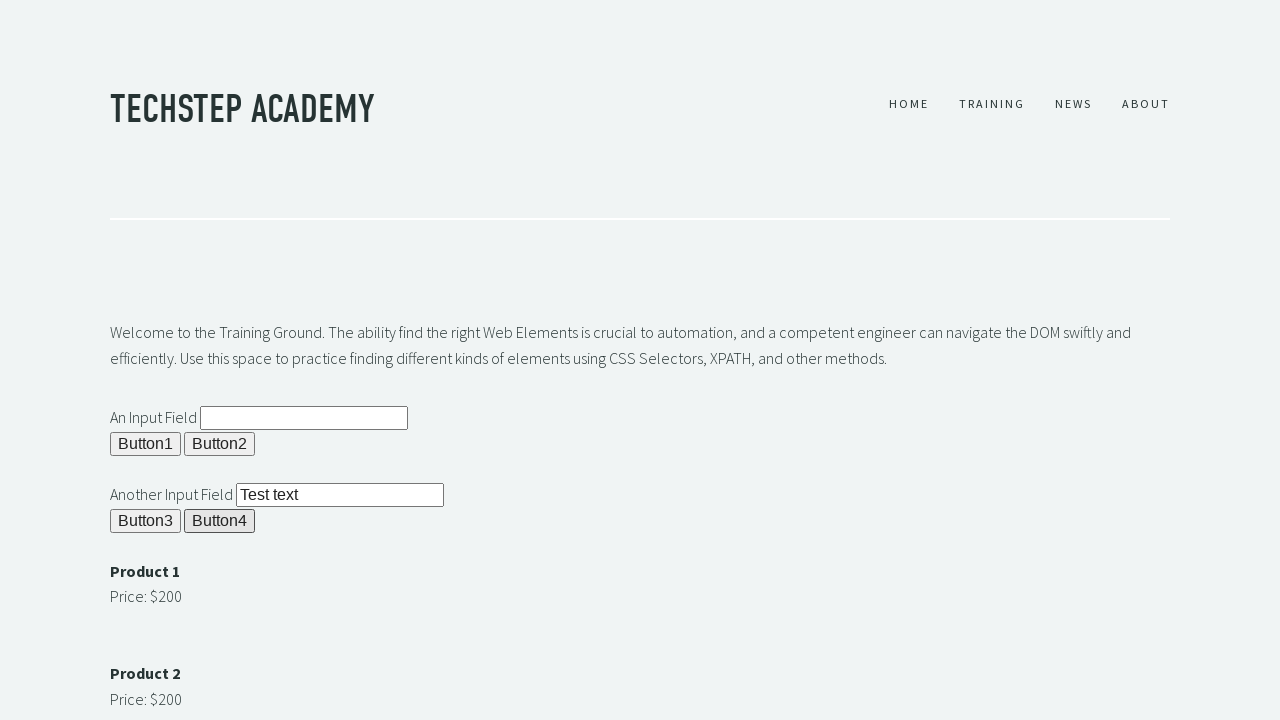